Tests drag and drop functionality on the jQuery UI demo page by dragging an element and dropping it onto a target area

Starting URL: https://jqueryui.com/droppable/

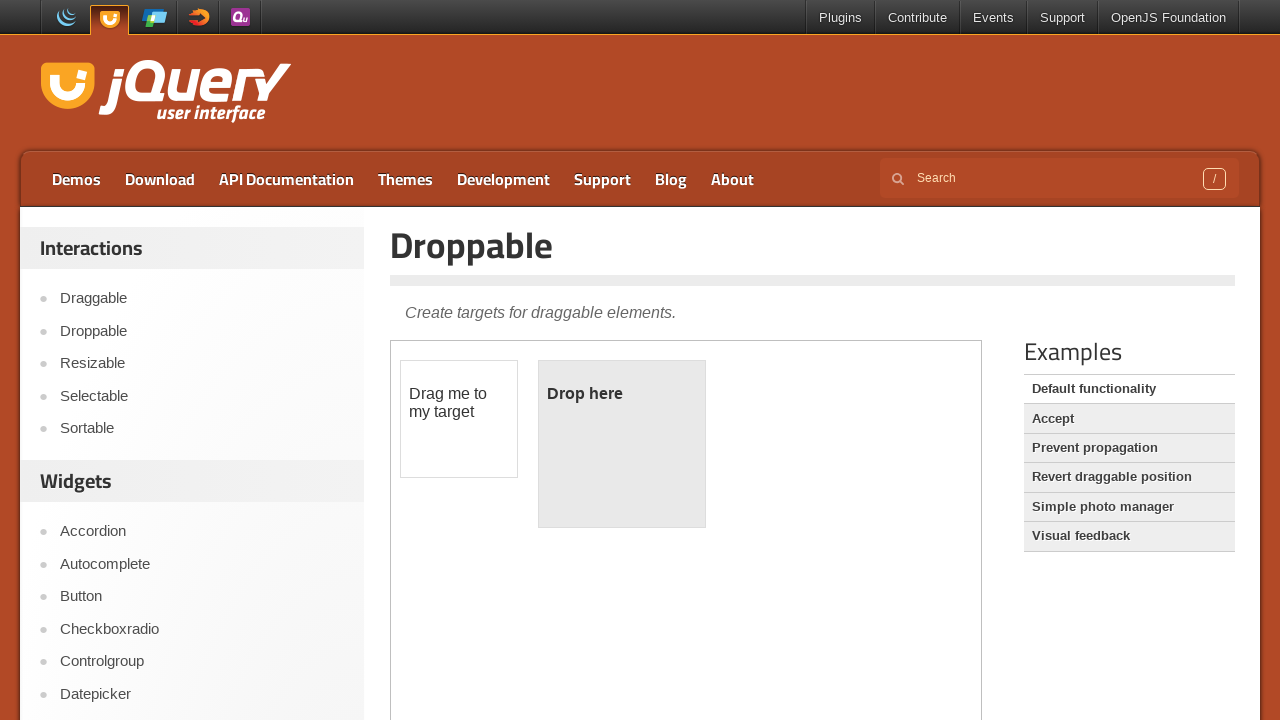

Located the iframe containing the drag and drop demo
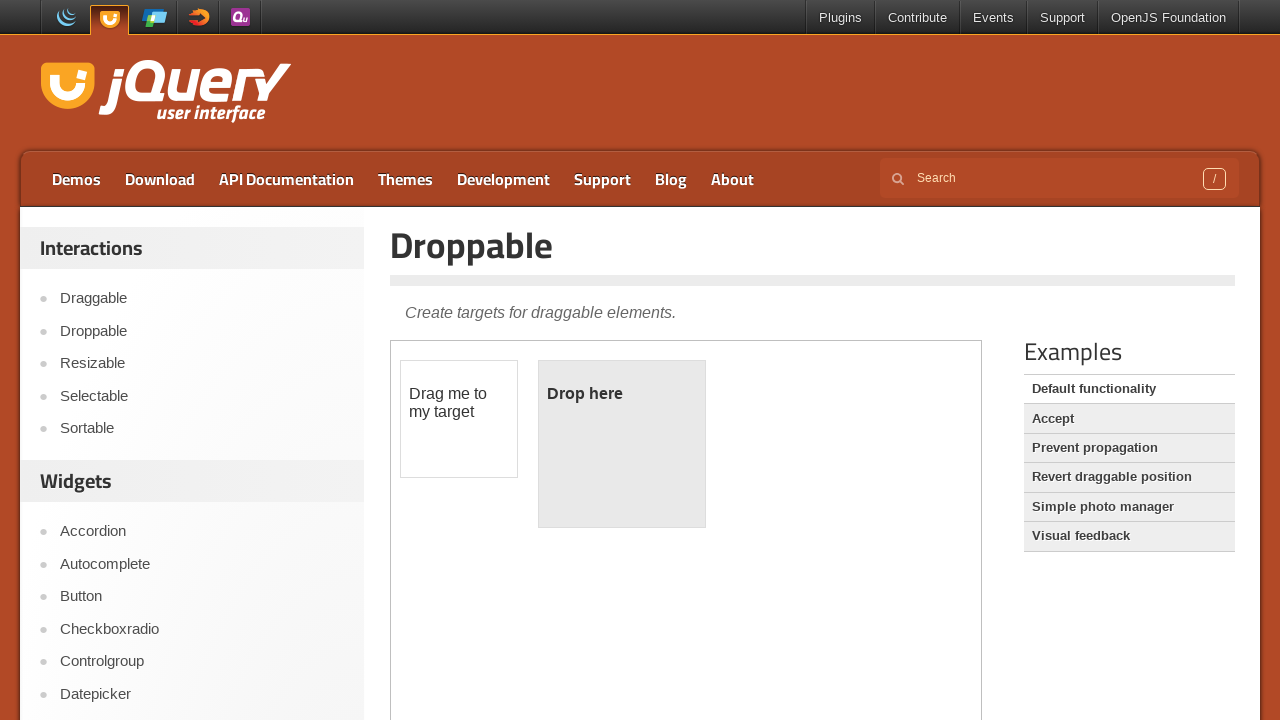

Waited for page to reach domcontentloaded state
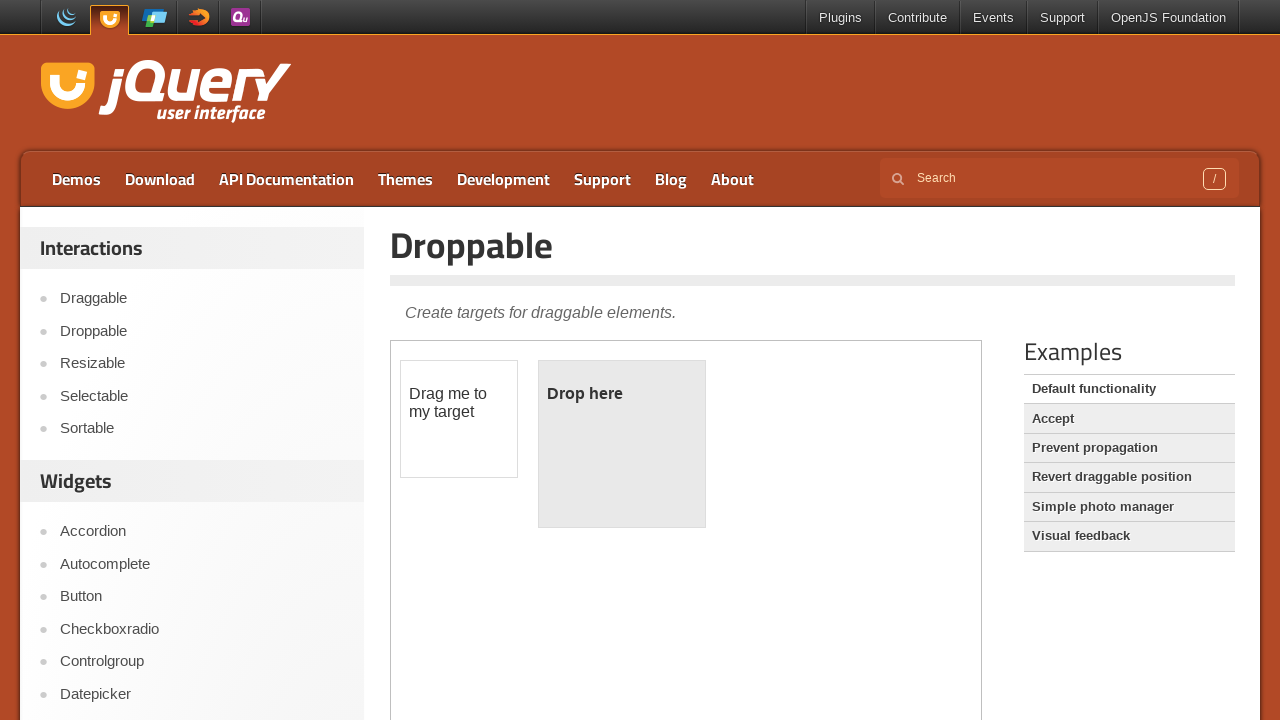

Located the draggable element with id 'draggable'
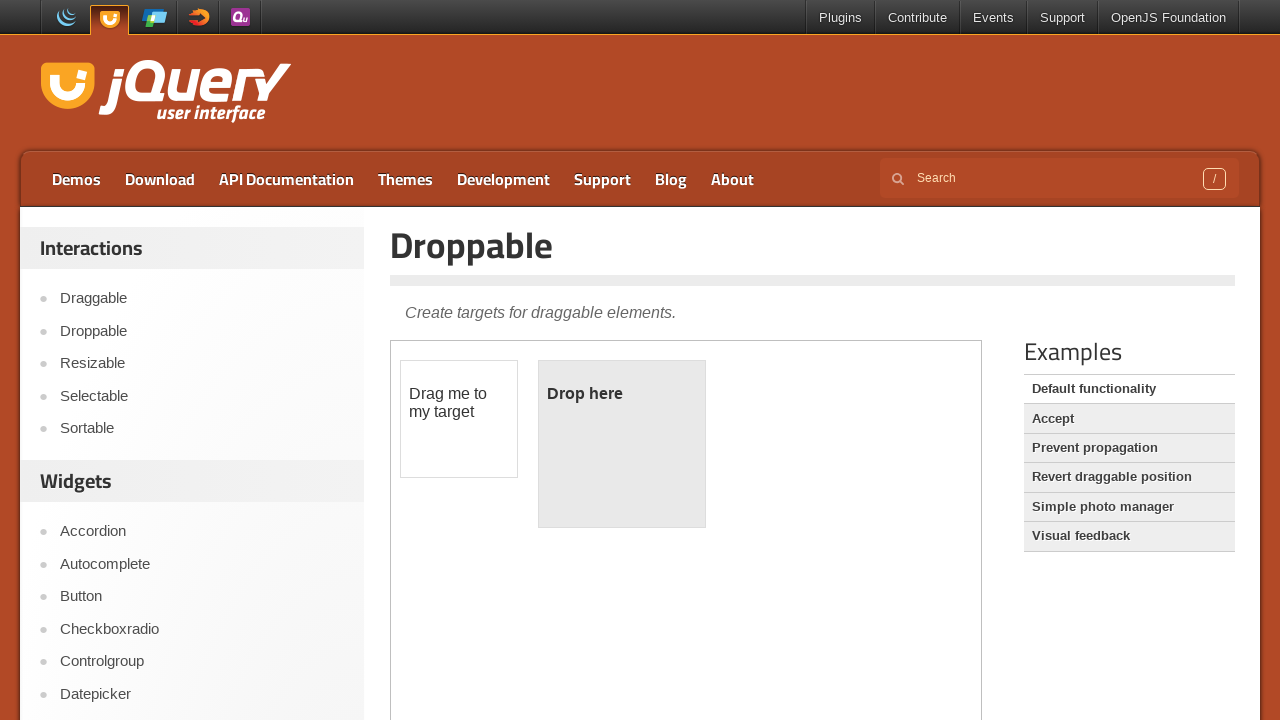

Located the droppable target element with id 'droppable'
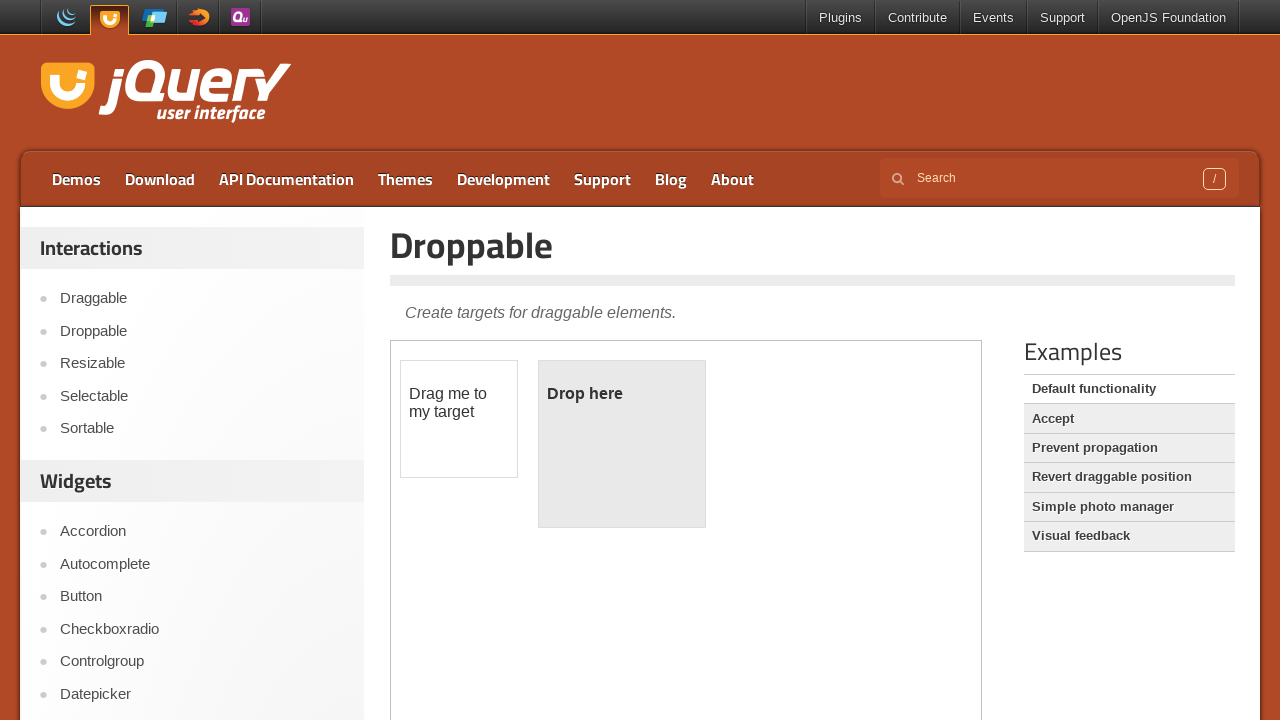

Dragged the draggable element and dropped it onto the droppable target at (622, 444)
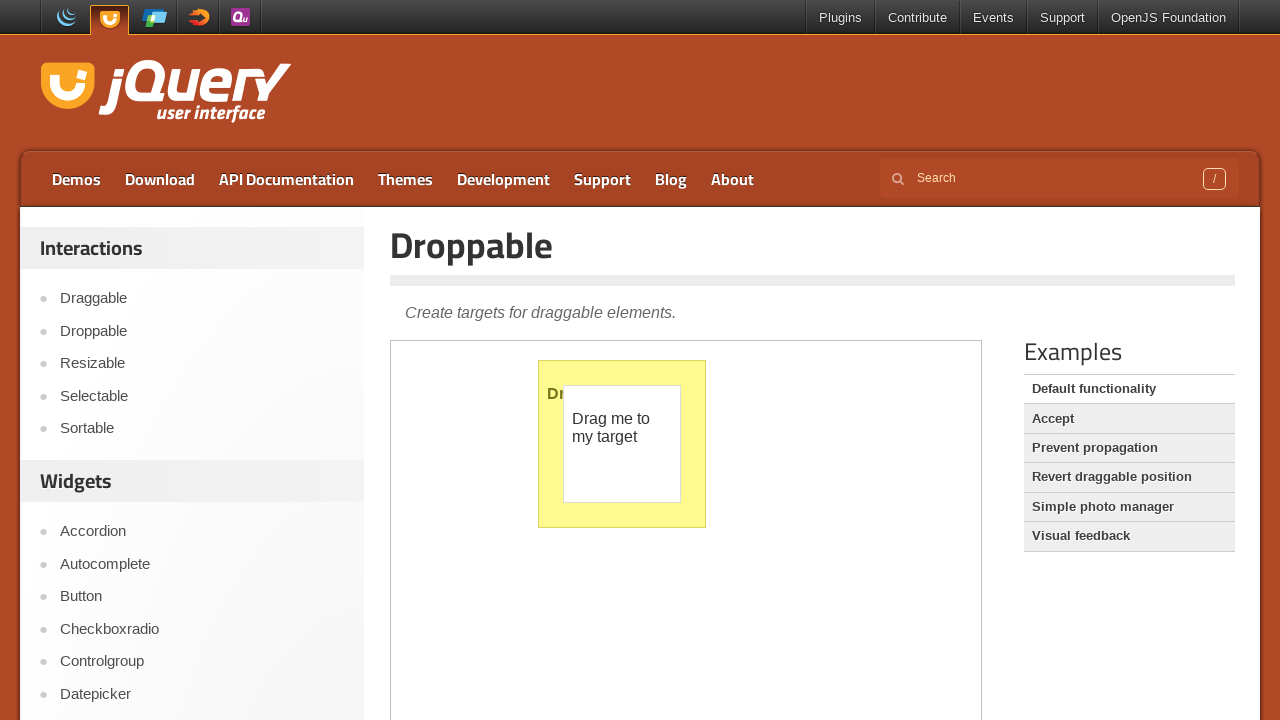

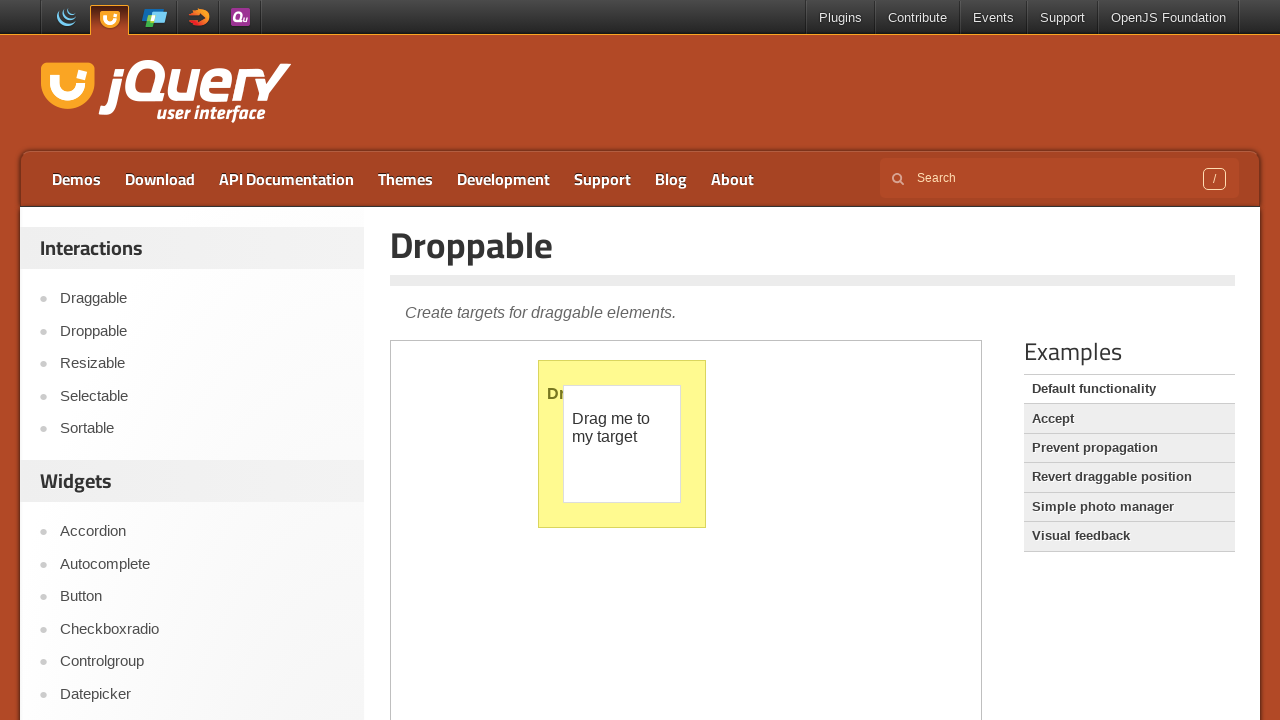